Tests the Show/Hide button toggle functionality - clicks Show to display text, then clicks Hide to hide it again, verifying button states throughout

Starting URL: https://kristinek.github.io/site/examples/actions

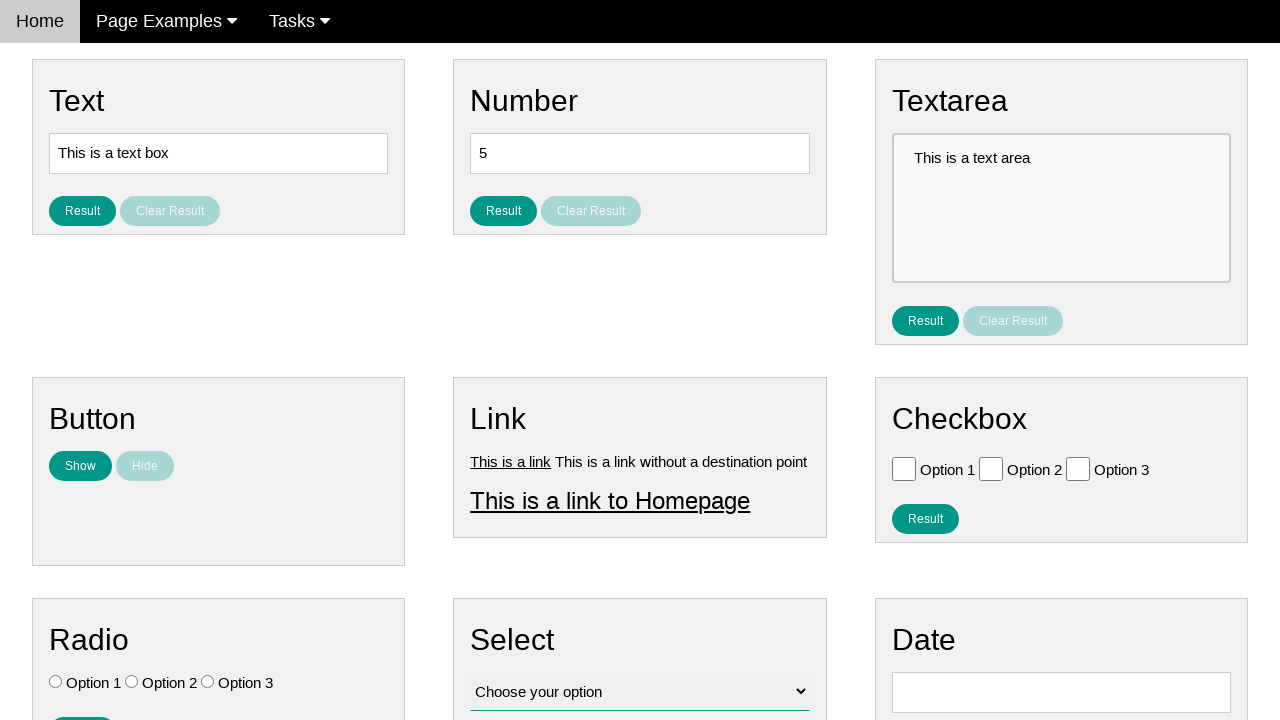

Located the text element to be toggled
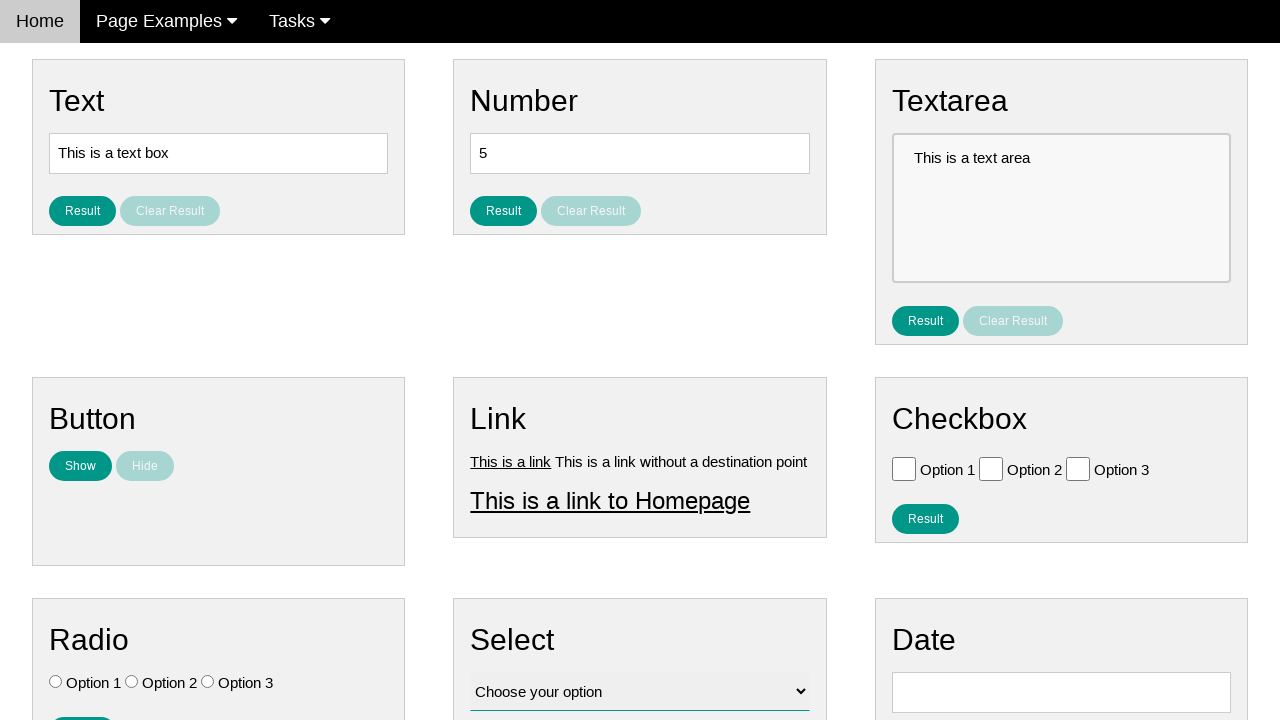

Located the Show button
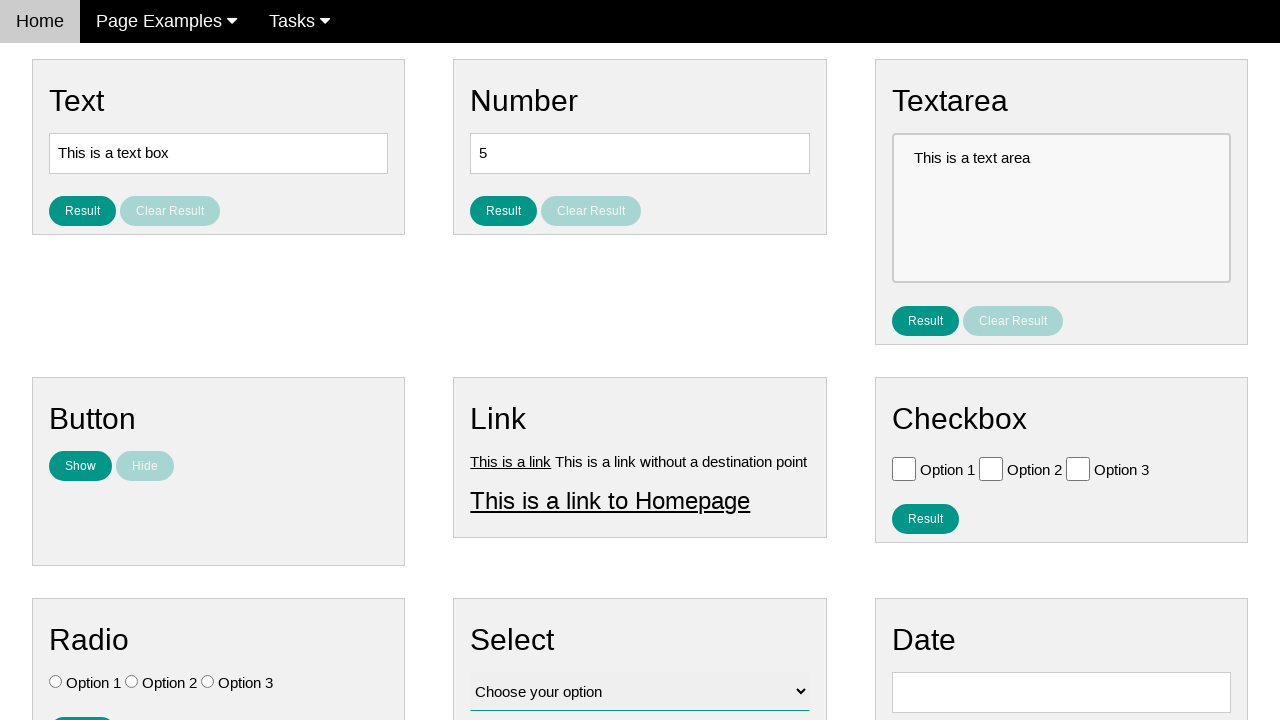

Located the Hide button
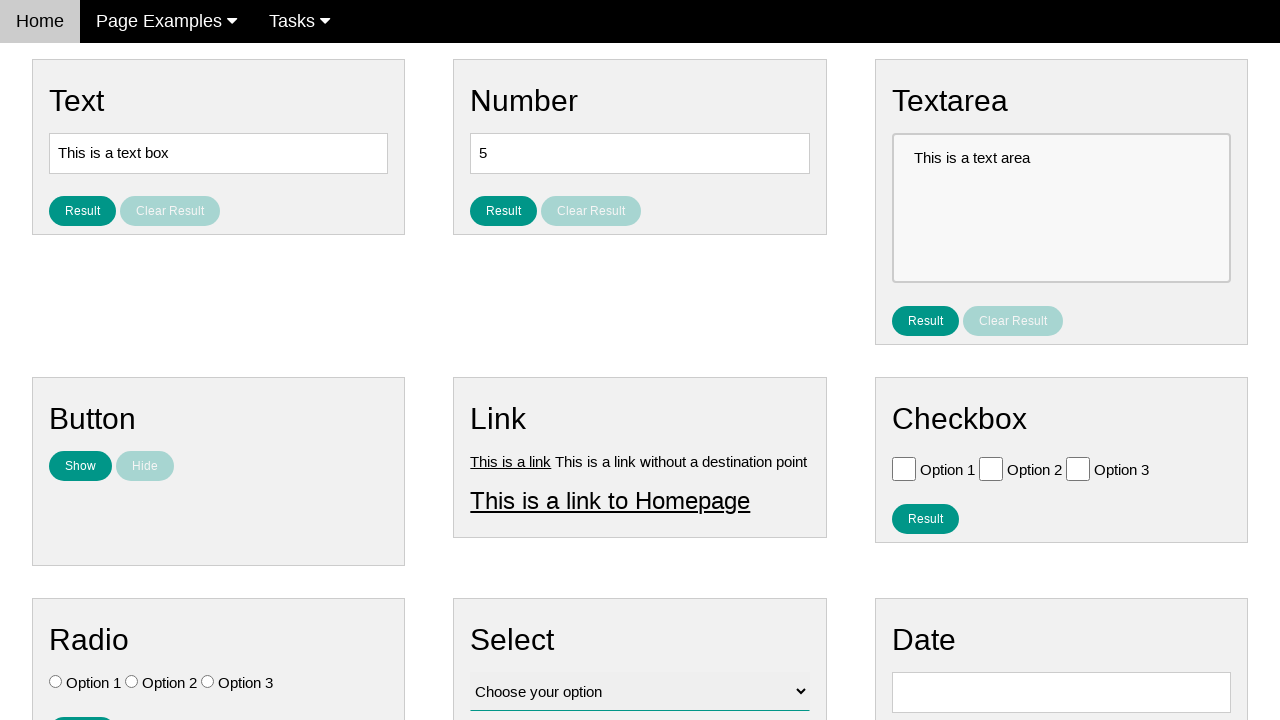

Clicked the Show button to display text at (80, 466) on #show_text
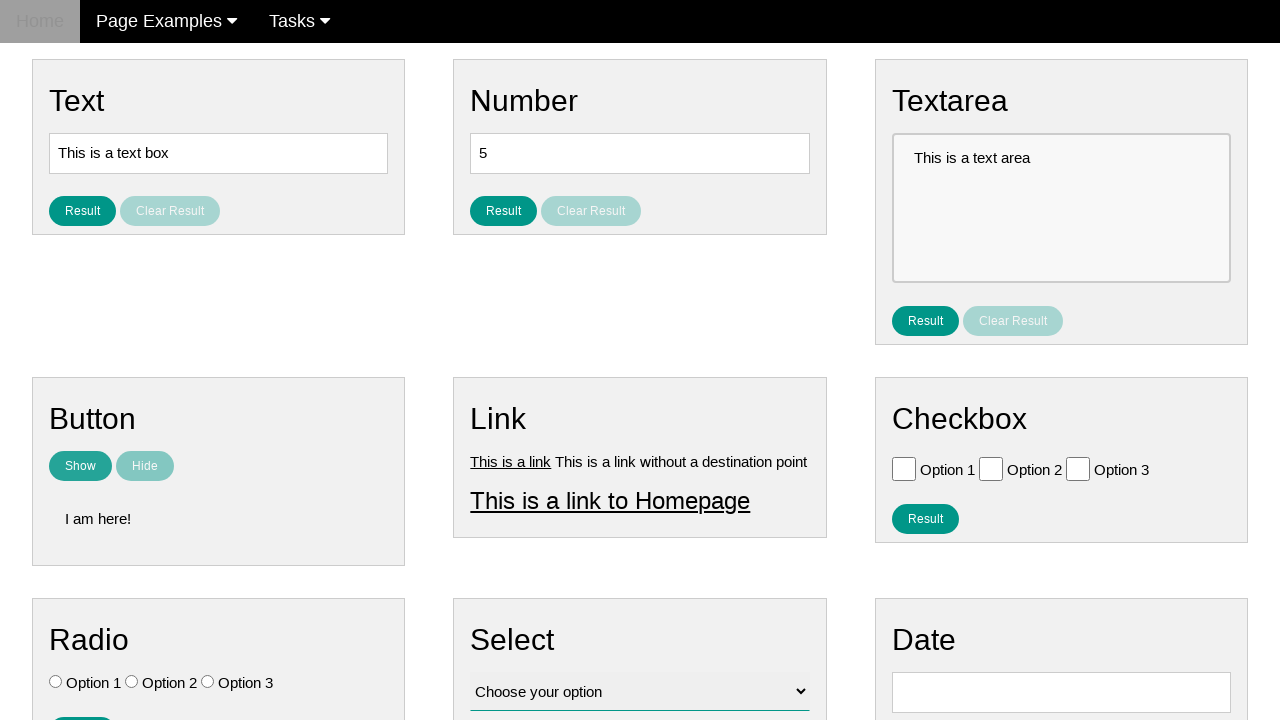

Text element became visible after clicking Show
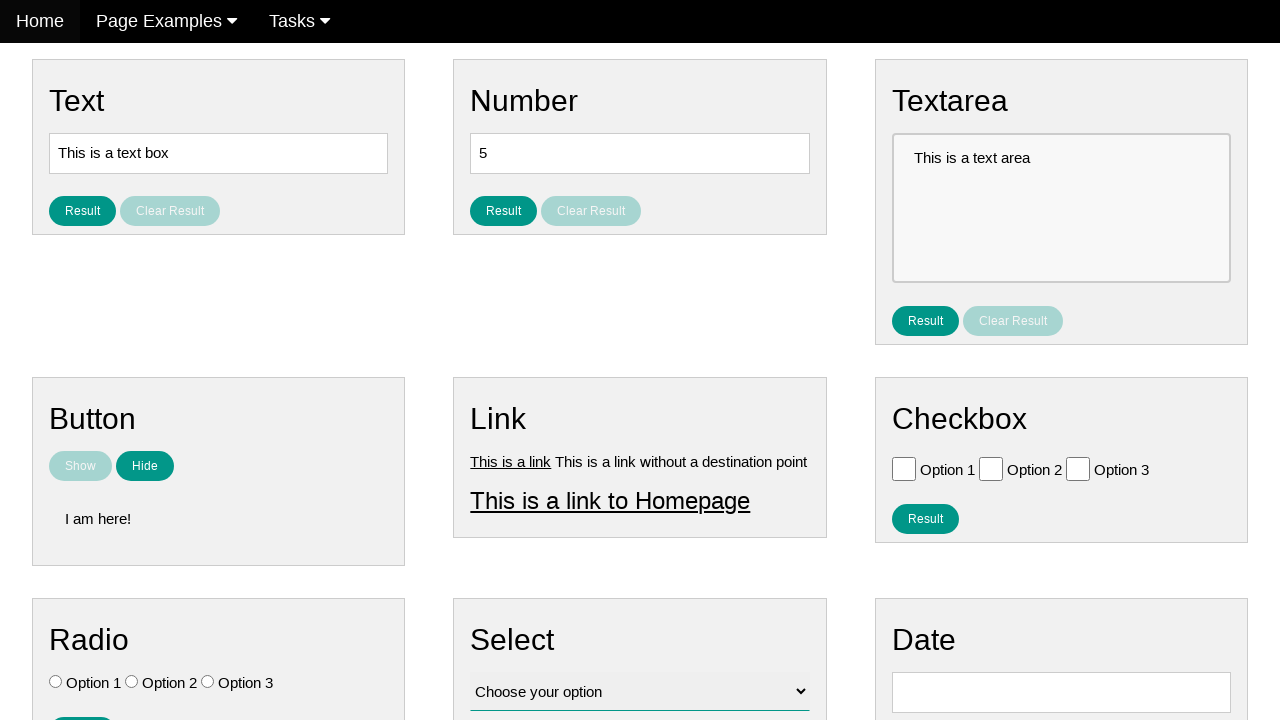

Clicked the Hide button to hide text at (145, 466) on [name='hide_text']
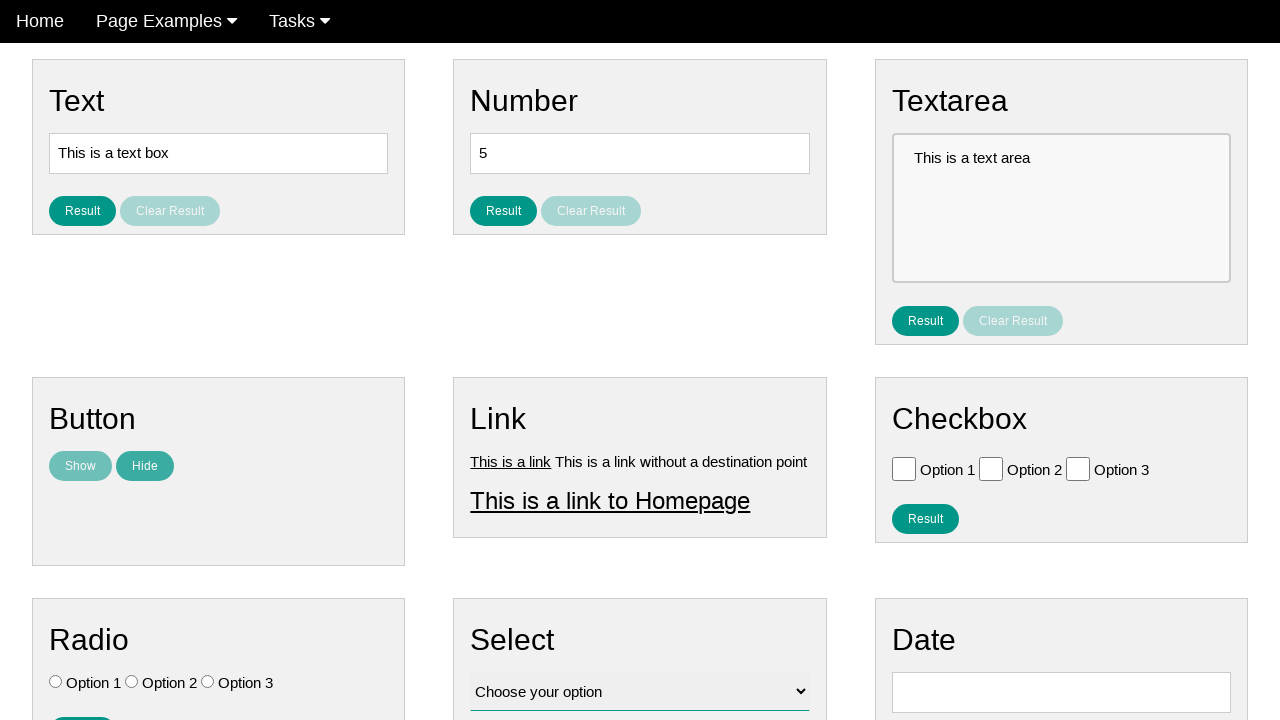

Text element became hidden after clicking Hide
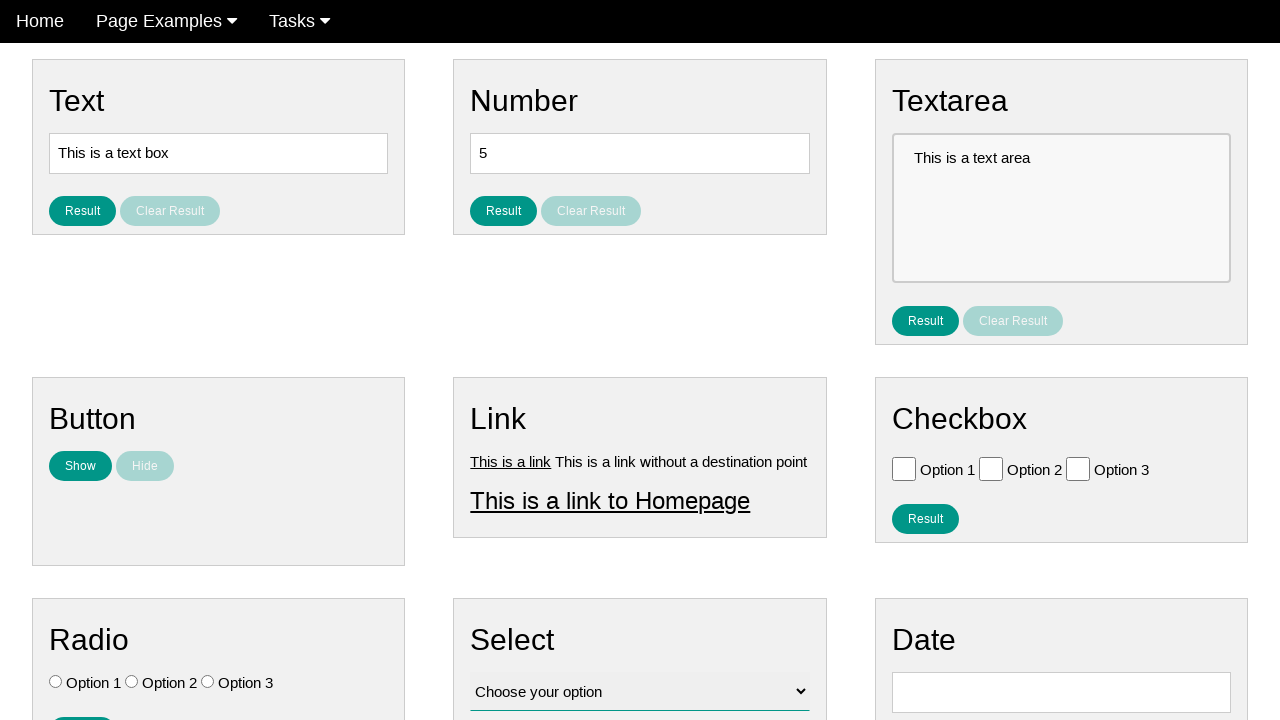

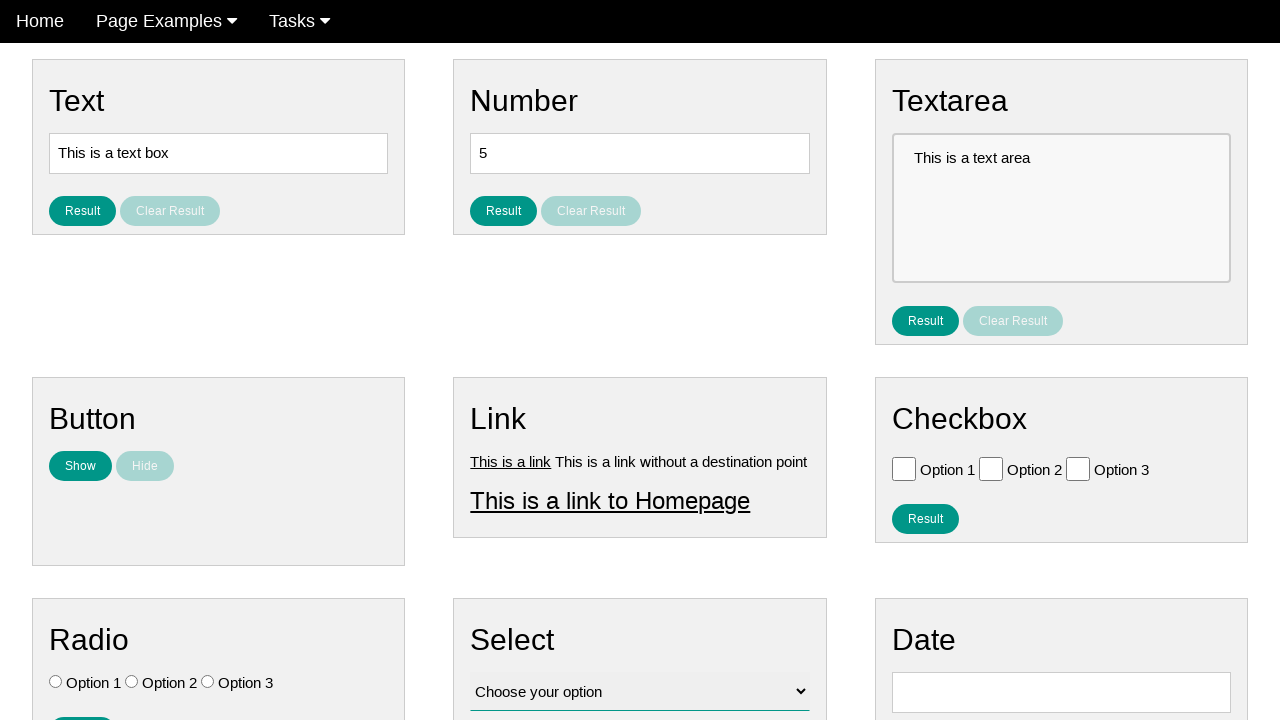